Tests a form that calculates the sum of two displayed numbers and selects the result from a dropdown before submitting

Starting URL: https://suninjuly.github.io/selects1.html

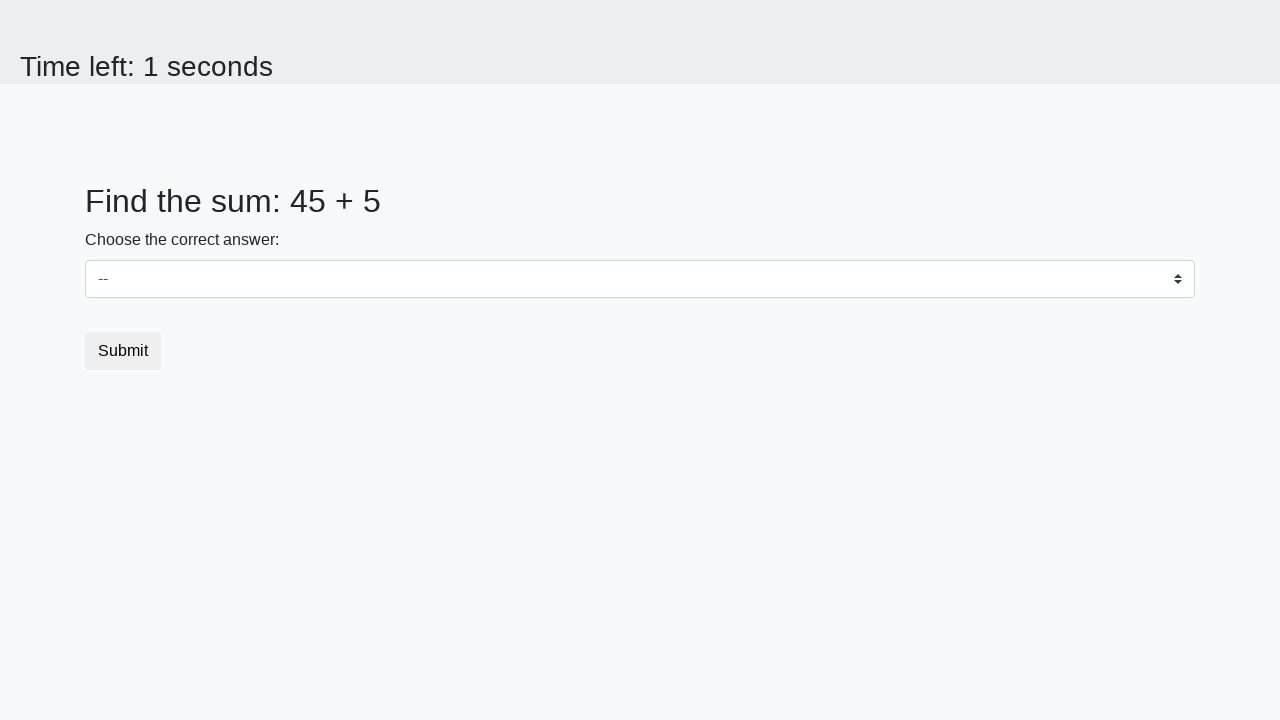

Navigated to the form page
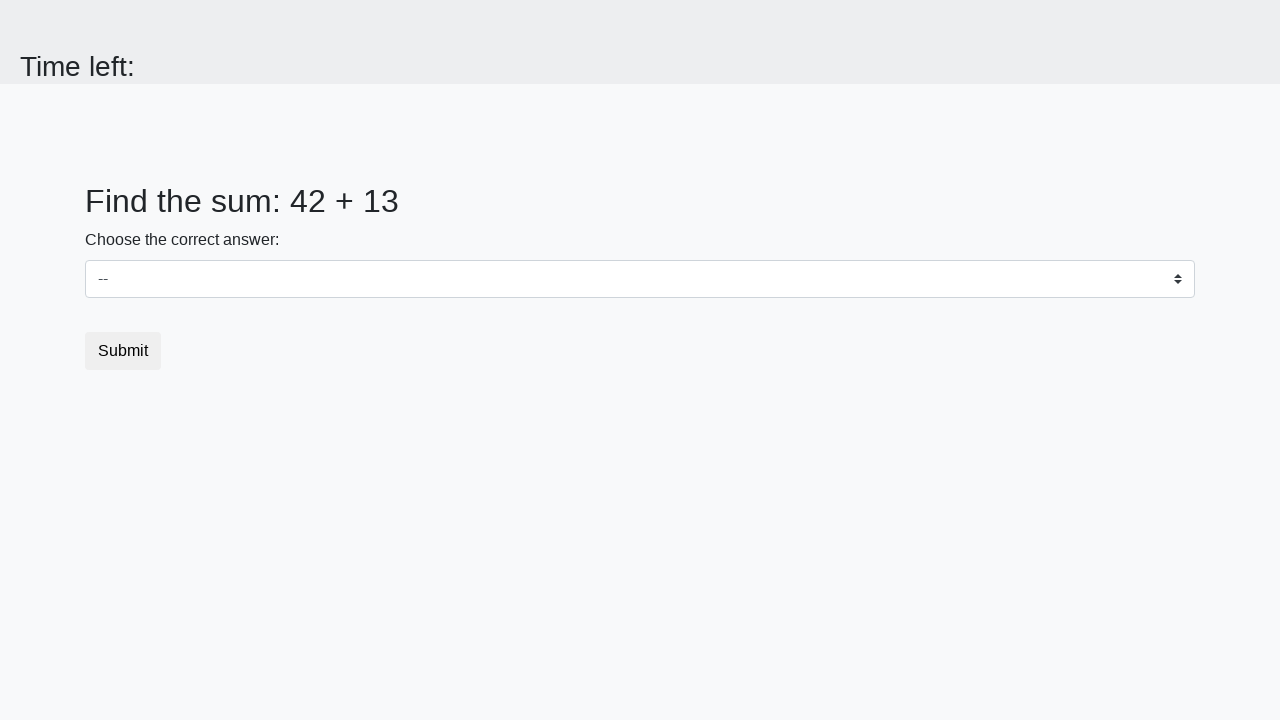

Retrieved first number from #num1
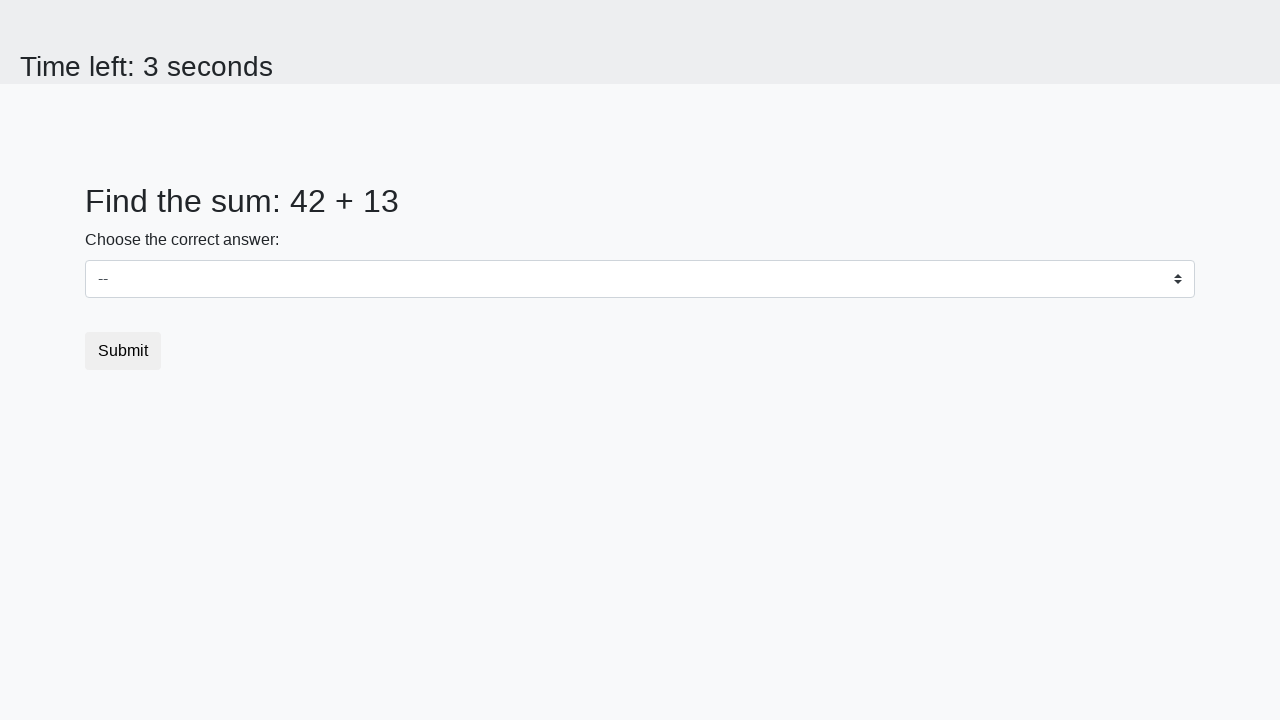

Retrieved second number from #num2
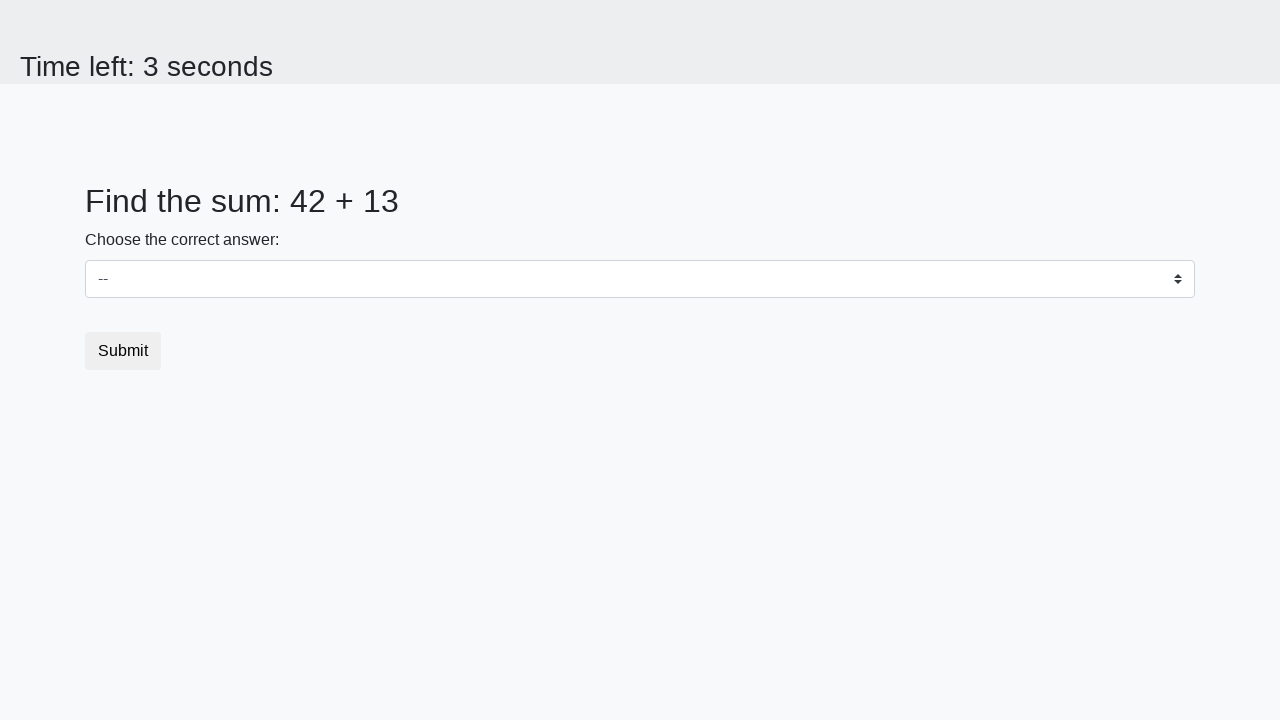

Calculated sum: 42 + 13 = 55
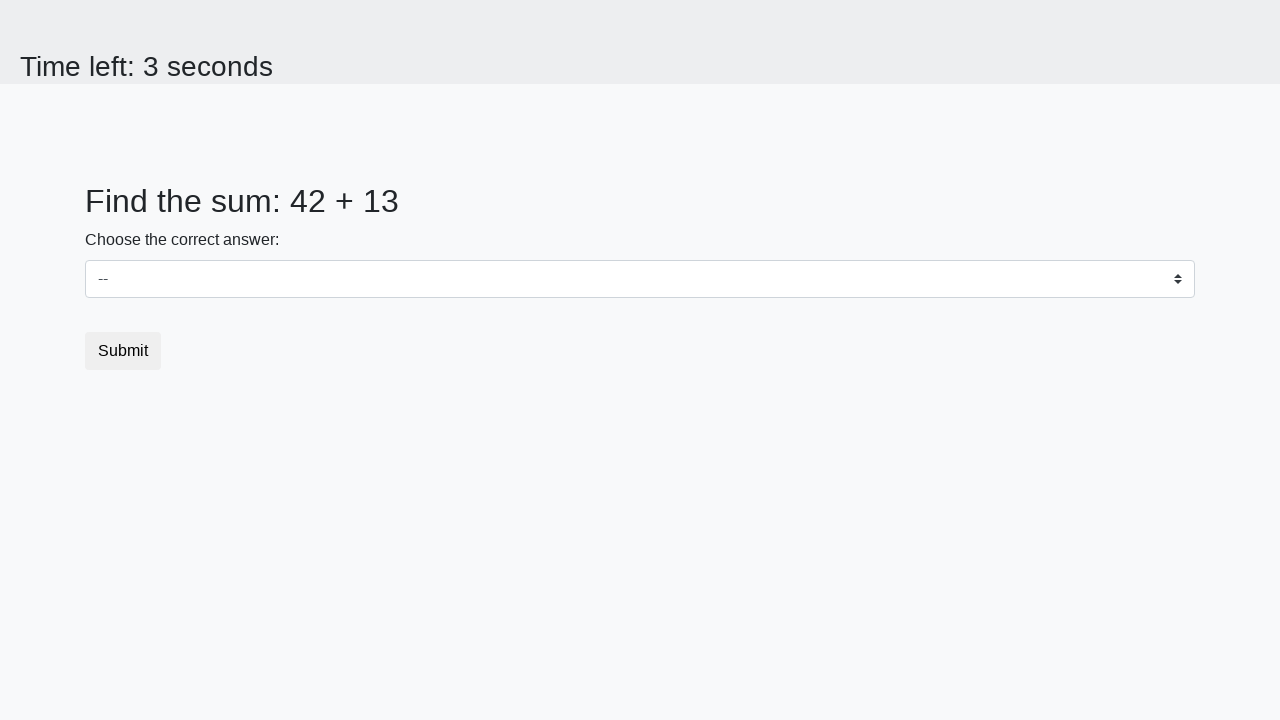

Selected result '55' from dropdown on select
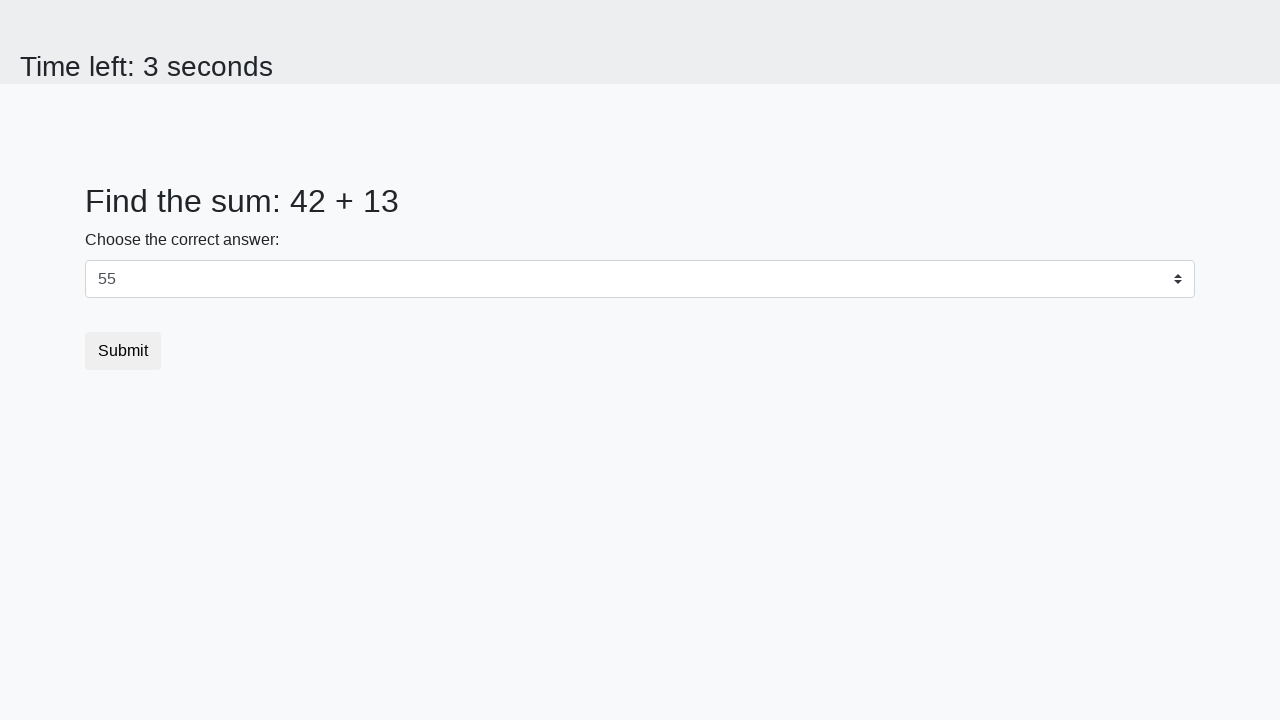

Clicked Submit button at (123, 351) on button:has-text('Submit')
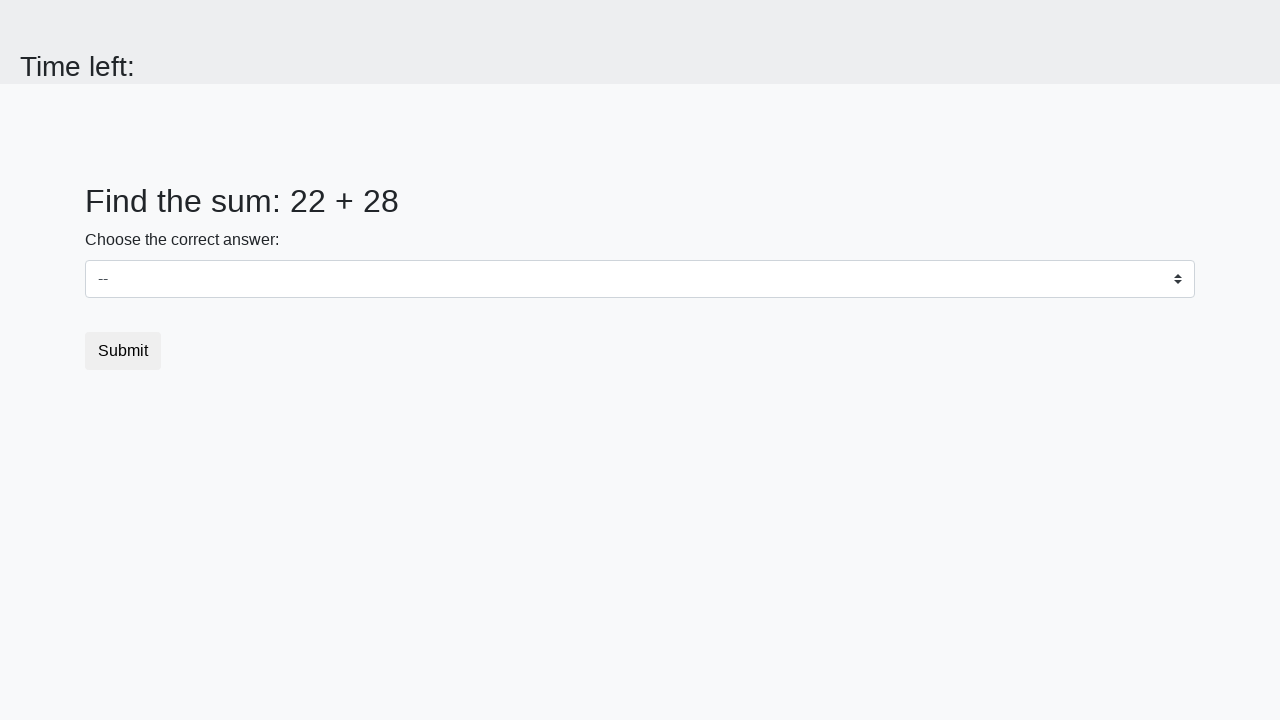

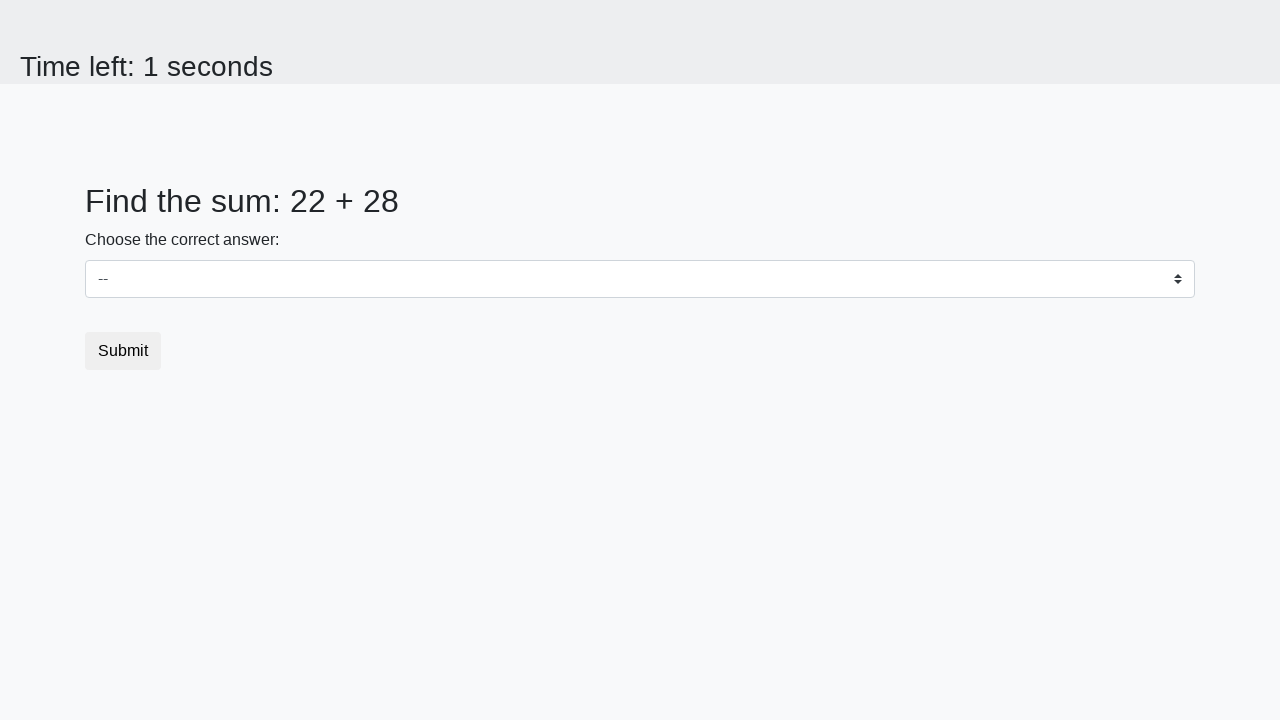